Tests checkbox handling by selecting multiple checkboxes (skipping the first 4), then unchecking all selected checkboxes on a test automation practice page

Starting URL: https://testautomationpractice.blogspot.com/

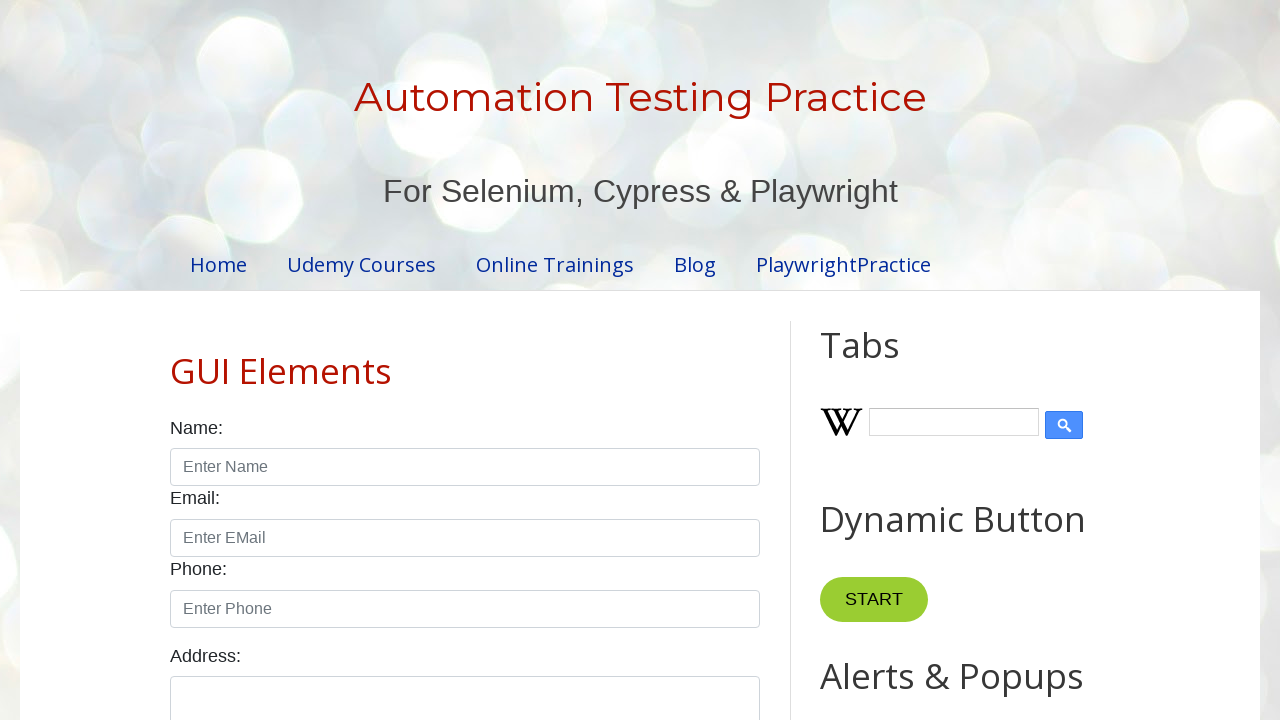

Navigated to test automation practice page
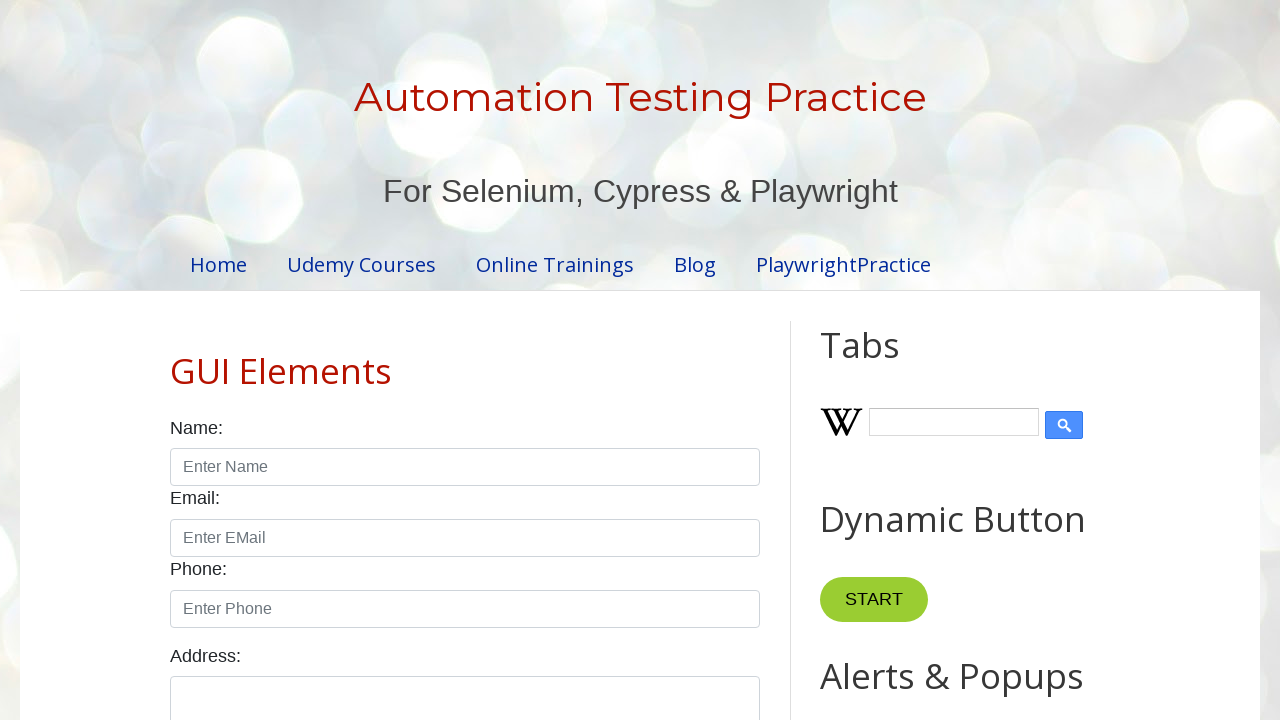

Located all checkboxes on the page
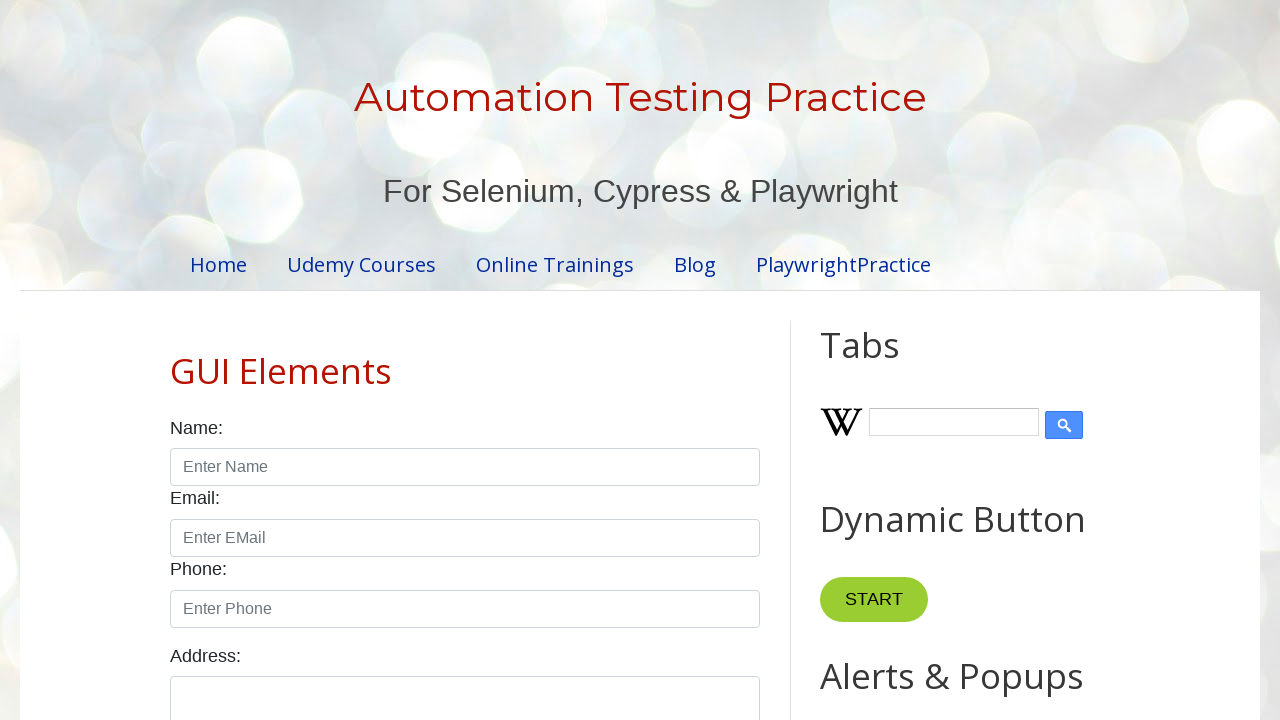

Selected checkbox at index 4 at (604, 360) on input.form-check-input[type='checkbox'] >> nth=4
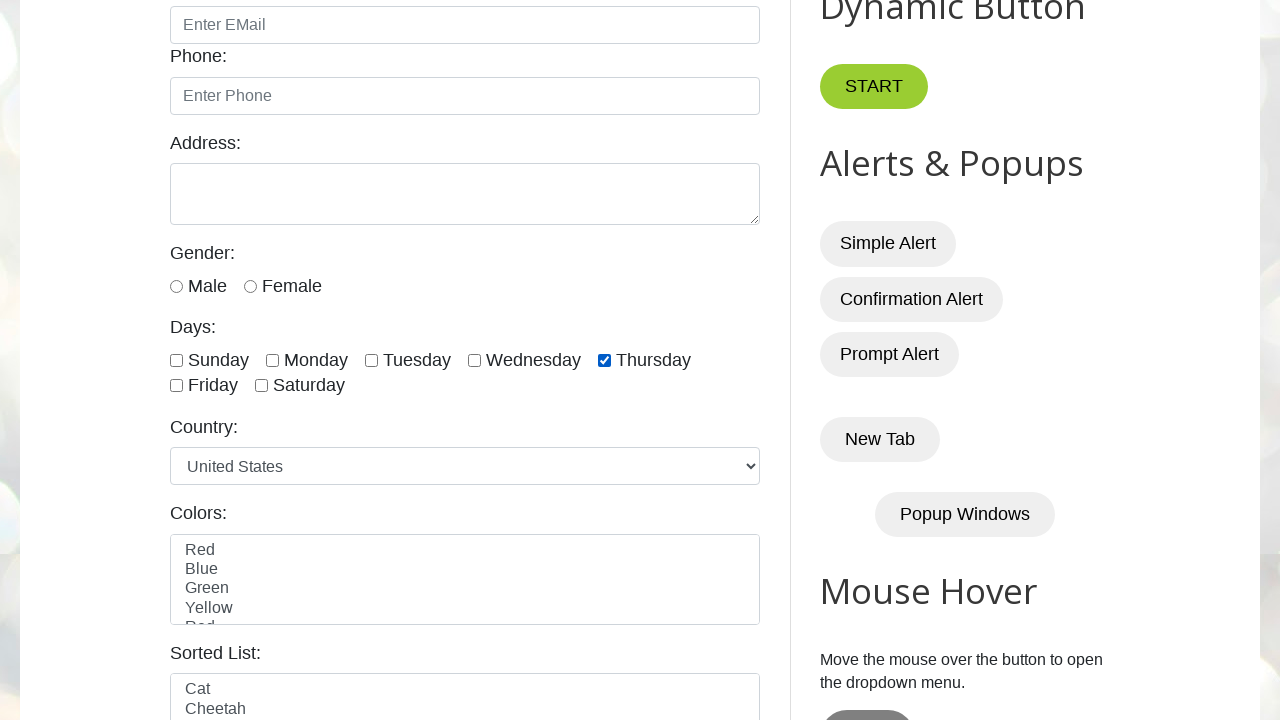

Selected checkbox at index 5 at (176, 386) on input.form-check-input[type='checkbox'] >> nth=5
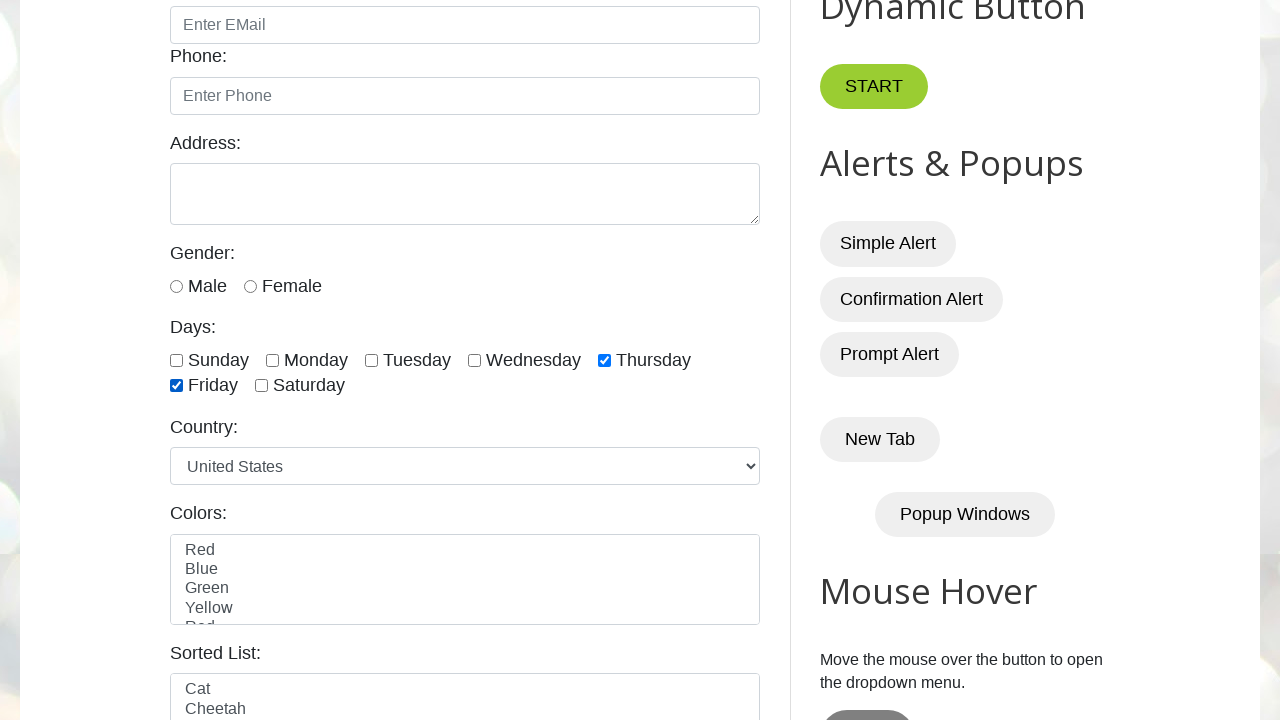

Selected checkbox at index 6 at (262, 386) on input.form-check-input[type='checkbox'] >> nth=6
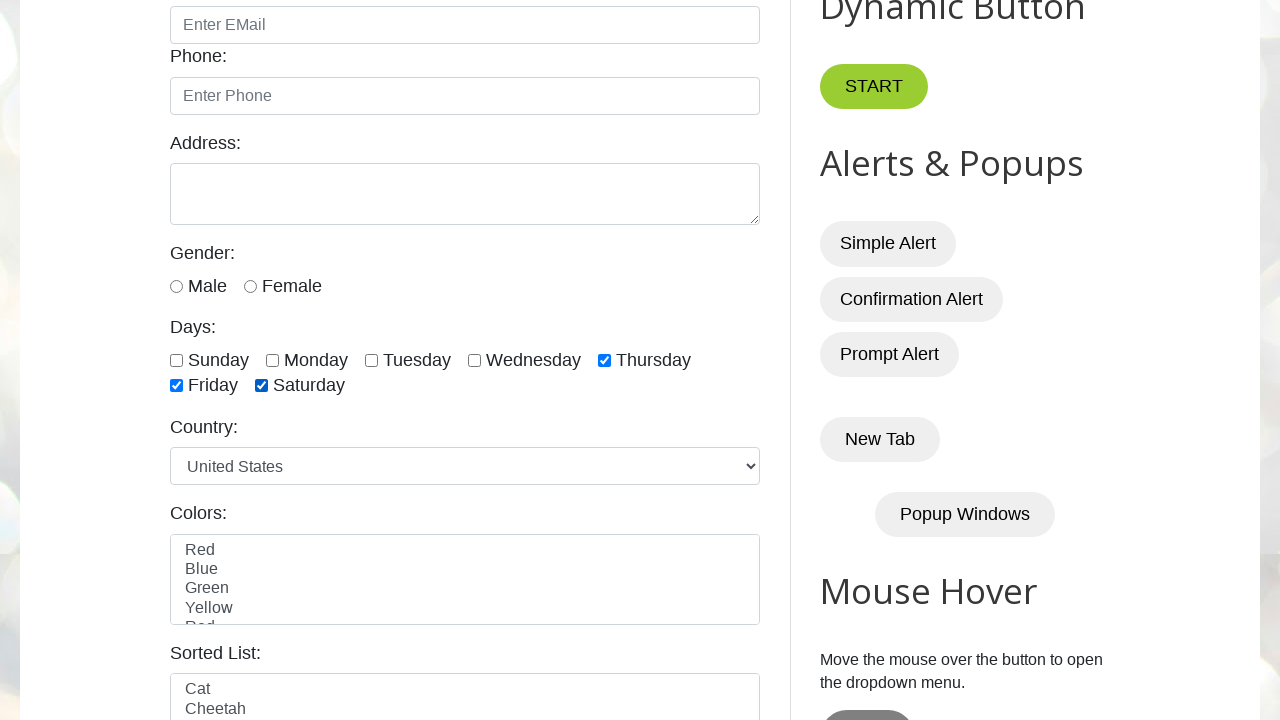

Re-located all checkboxes to uncheck selected ones
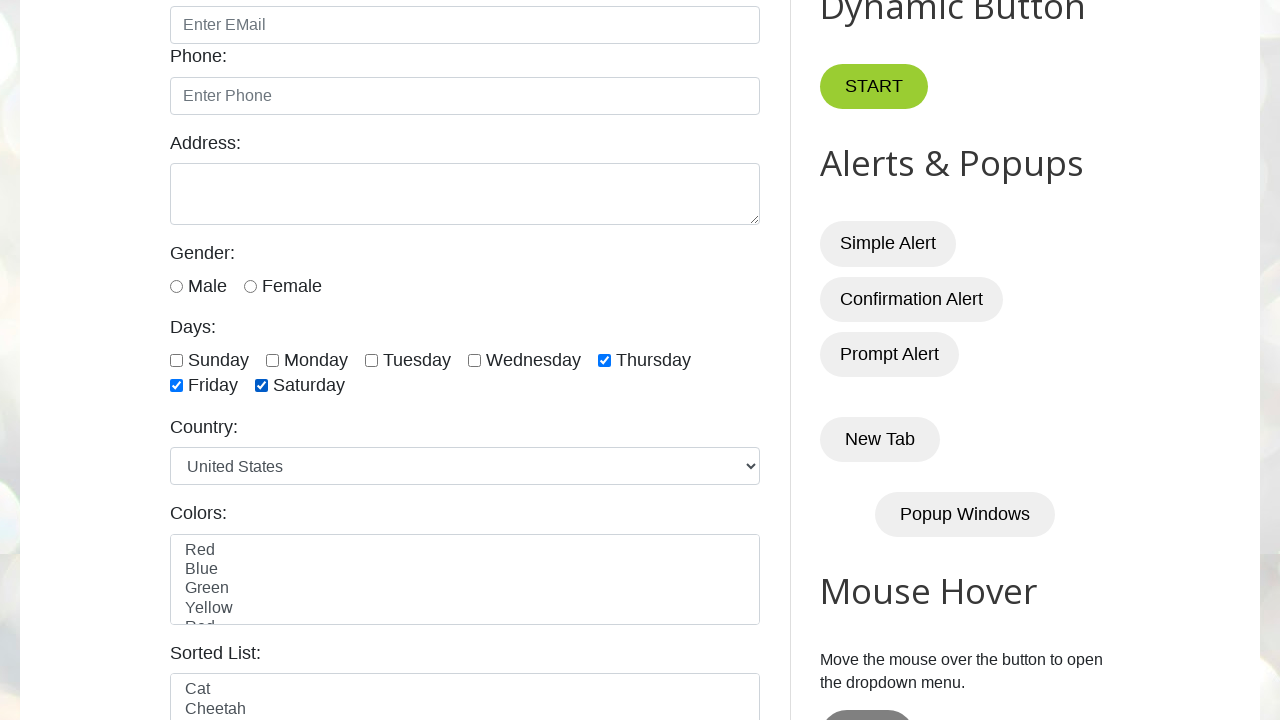

Unchecked a selected checkbox at (604, 360) on input.form-check-input[type='checkbox'] >> nth=4
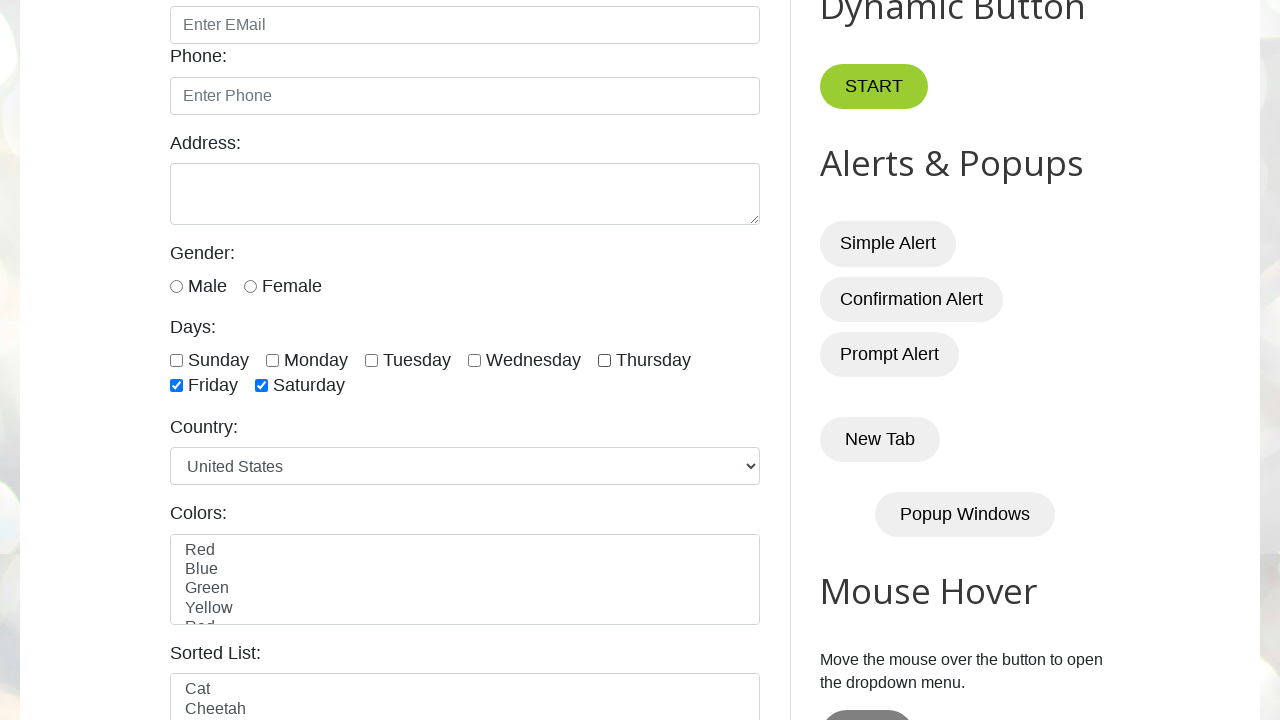

Unchecked a selected checkbox at (176, 386) on input.form-check-input[type='checkbox'] >> nth=5
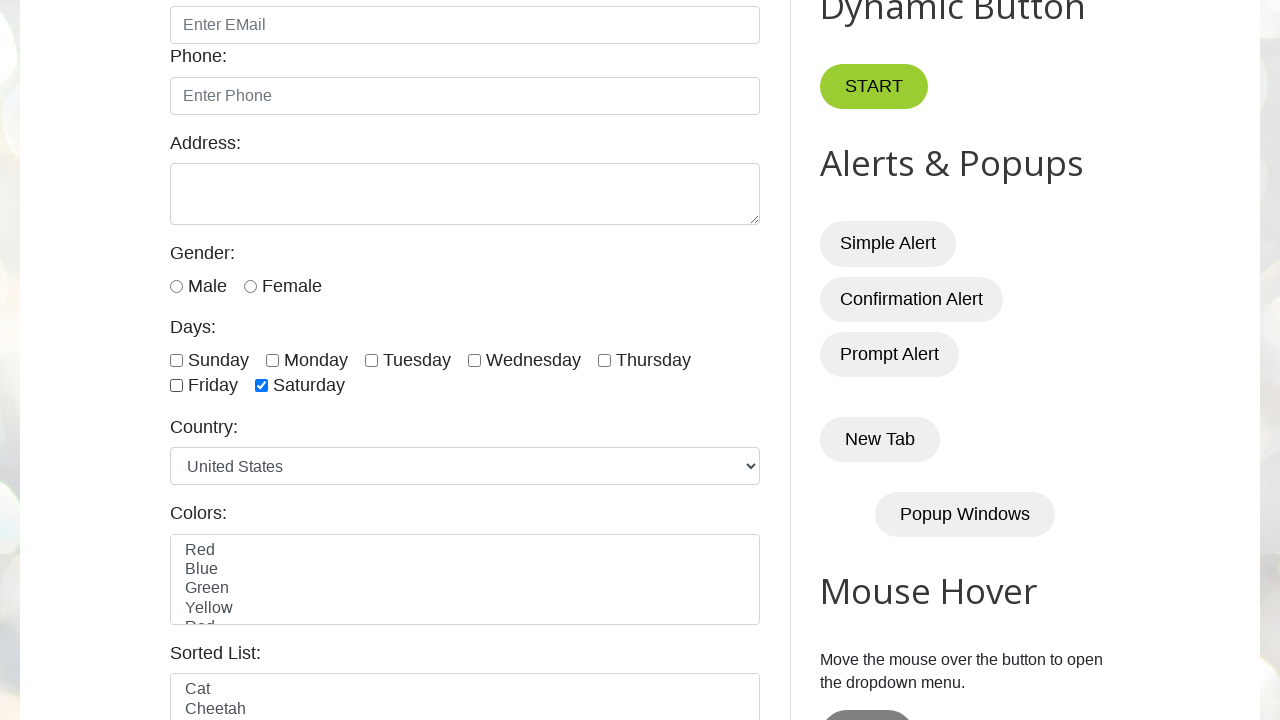

Unchecked a selected checkbox at (262, 386) on input.form-check-input[type='checkbox'] >> nth=6
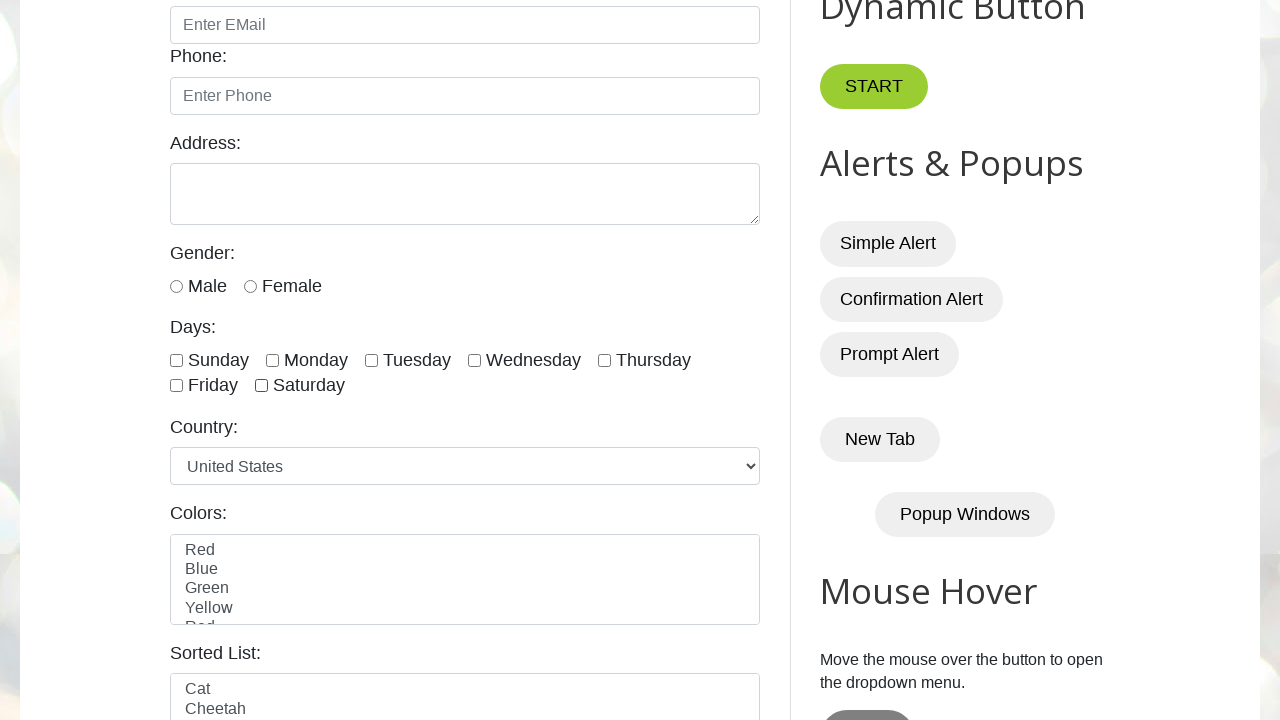

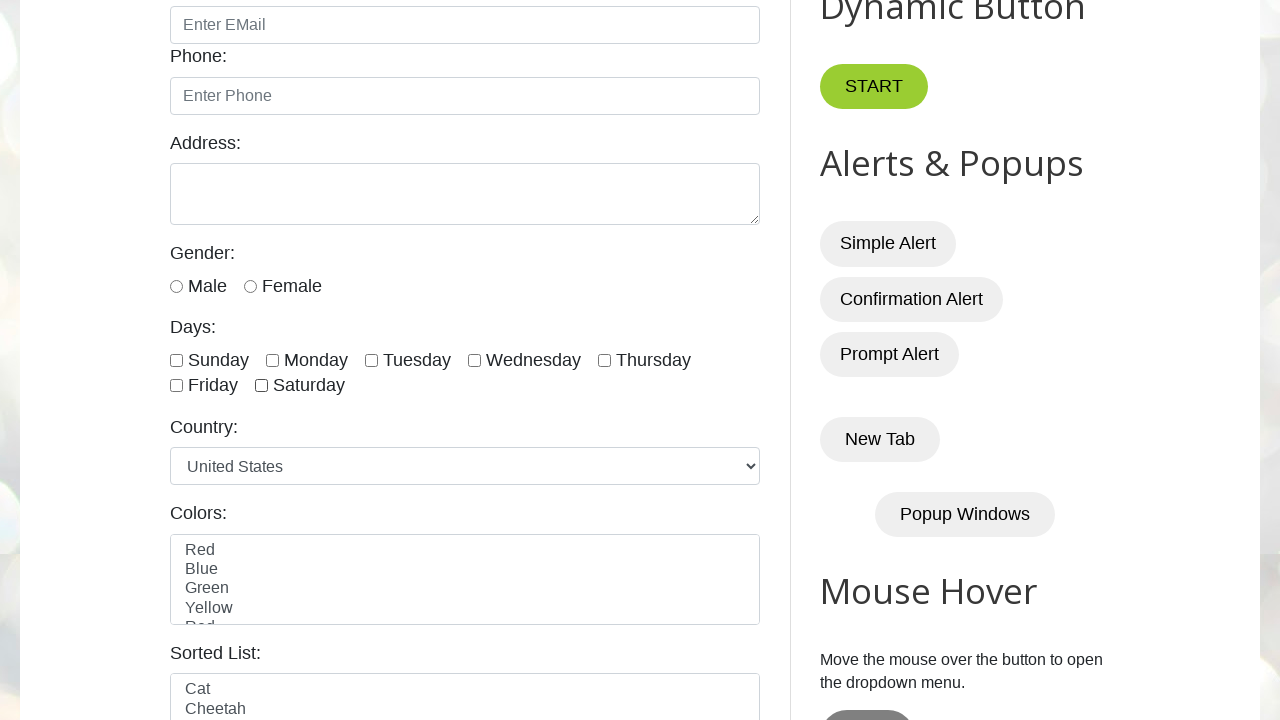